Tests radio button selection functionality by iterating through a group of radio buttons and clicking the one with value "Cheese"

Starting URL: http://echoecho.com/htmlforms10.htm

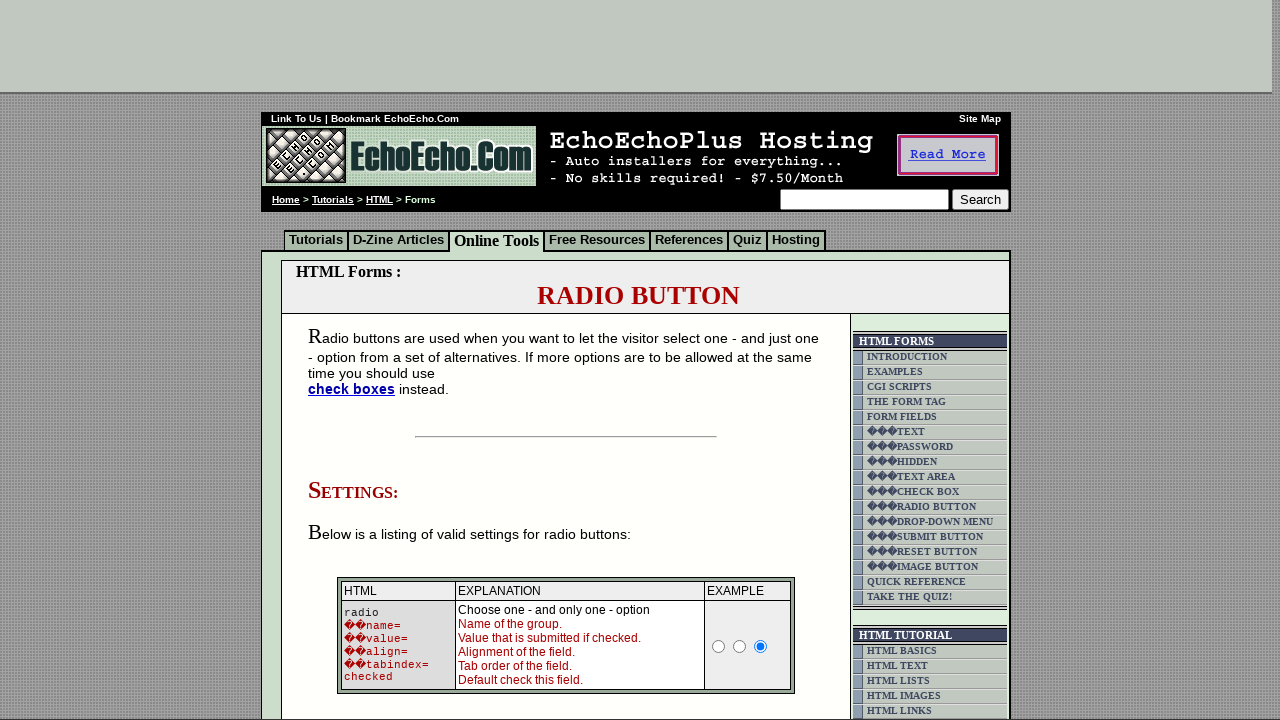

Located all radio buttons in group1
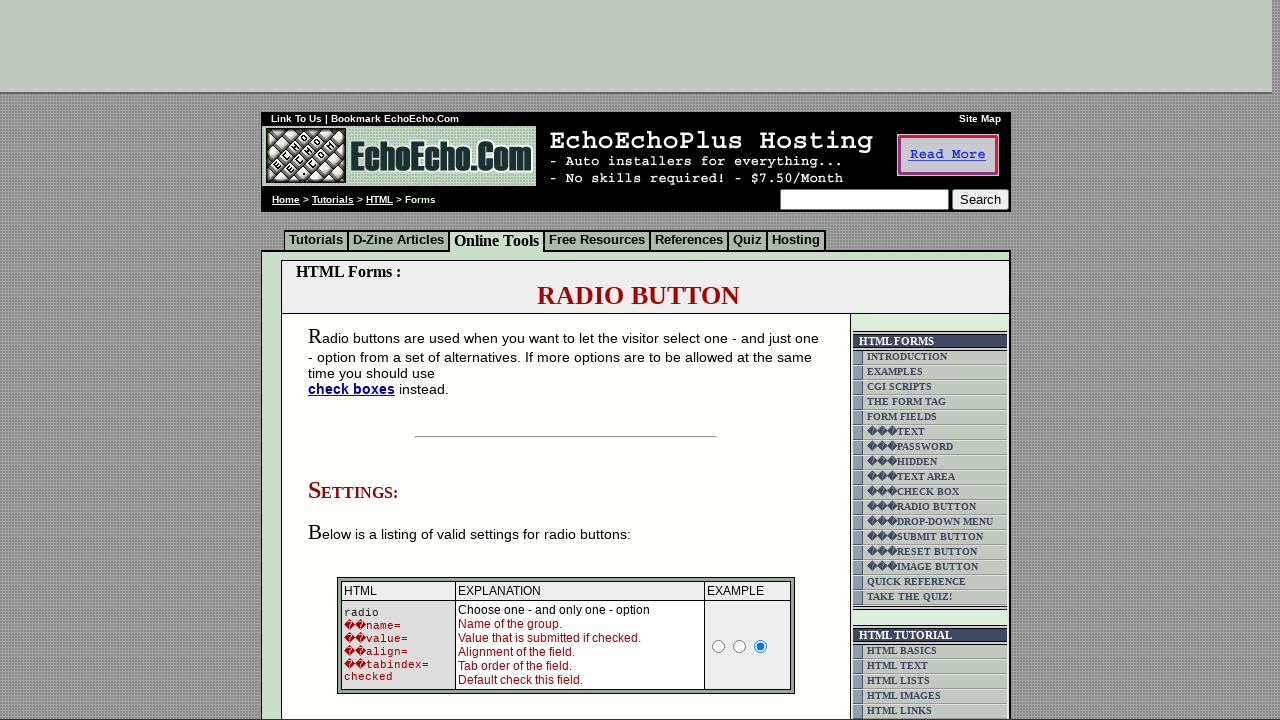

Counted 3 radio buttons in the group
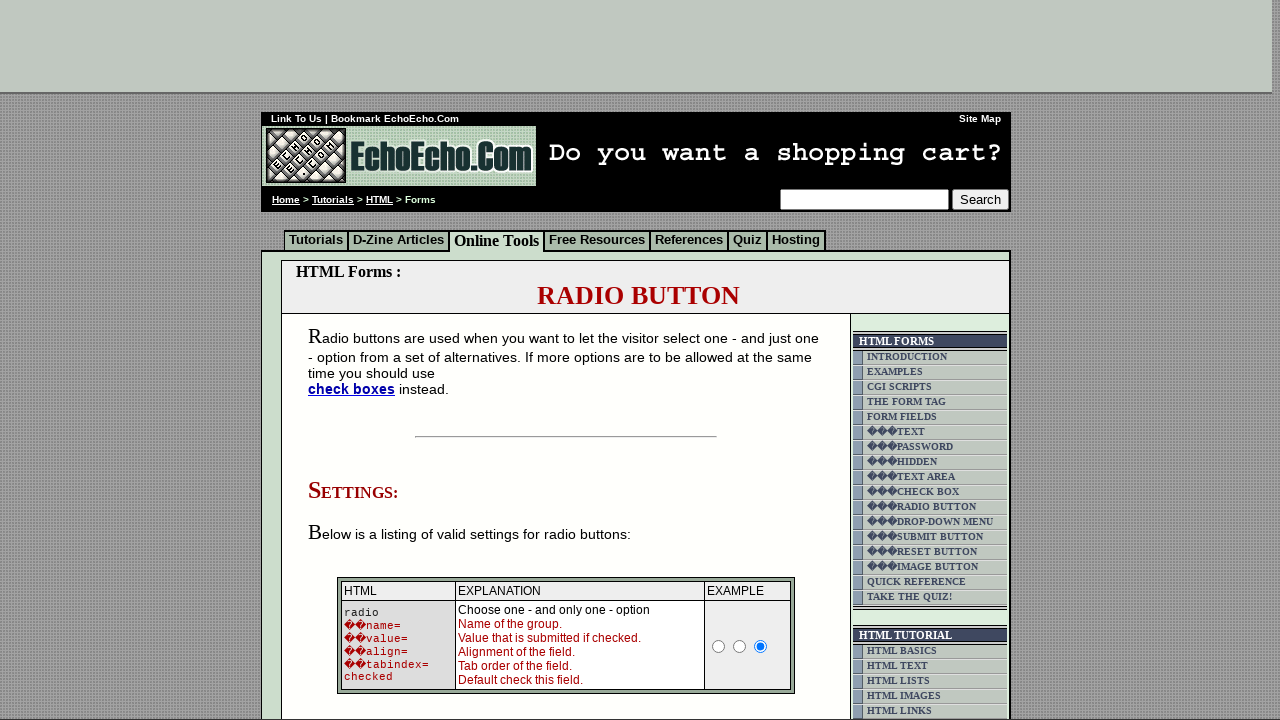

Selected radio button at index 0
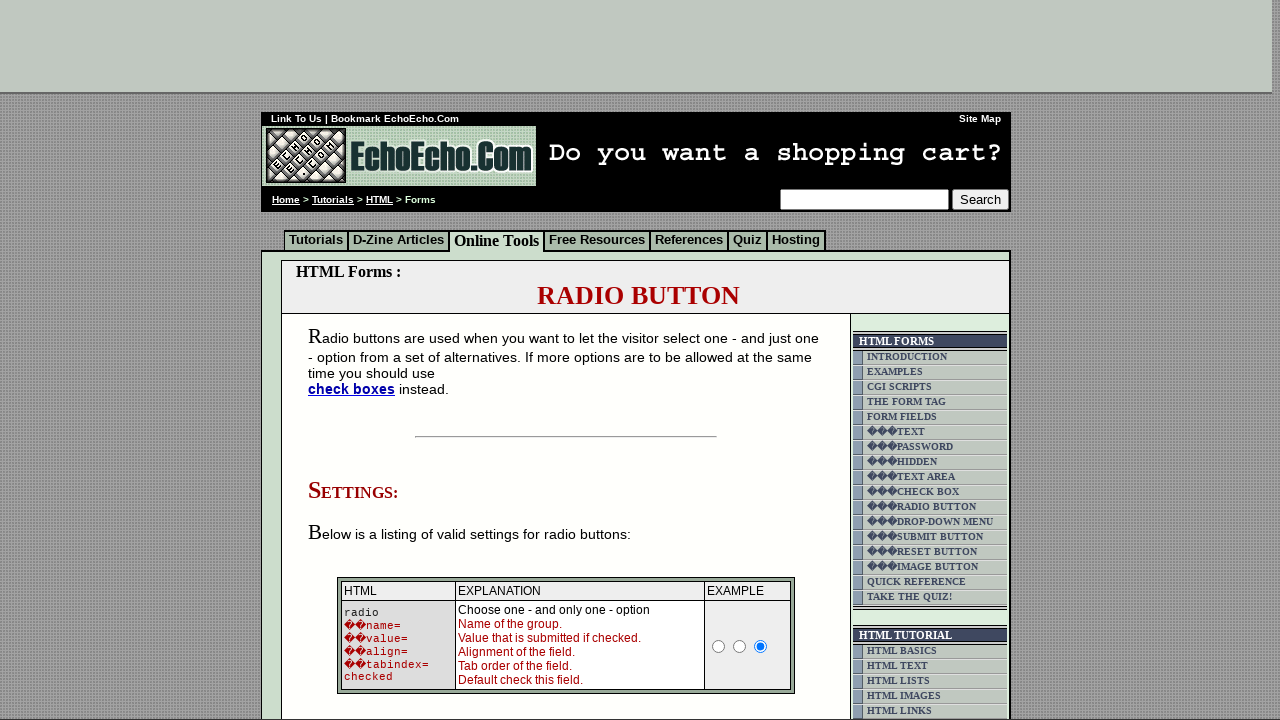

Retrieved value attribute: Milk
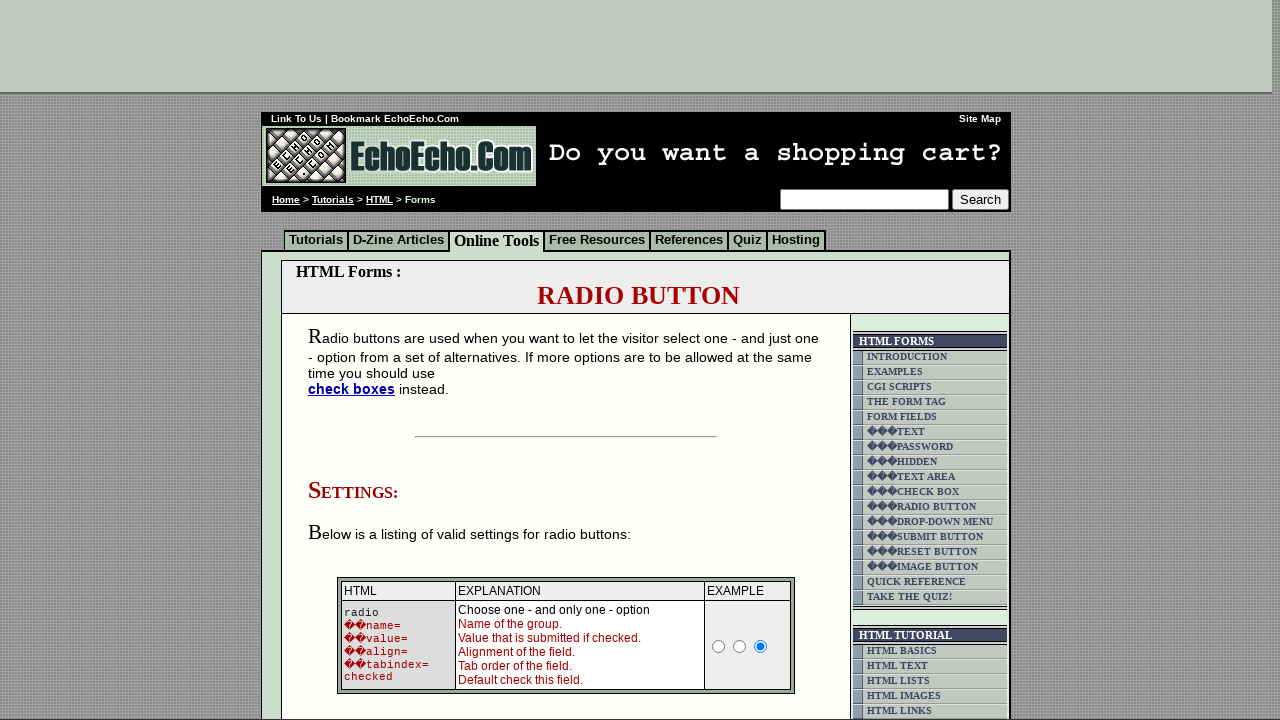

Selected radio button at index 1
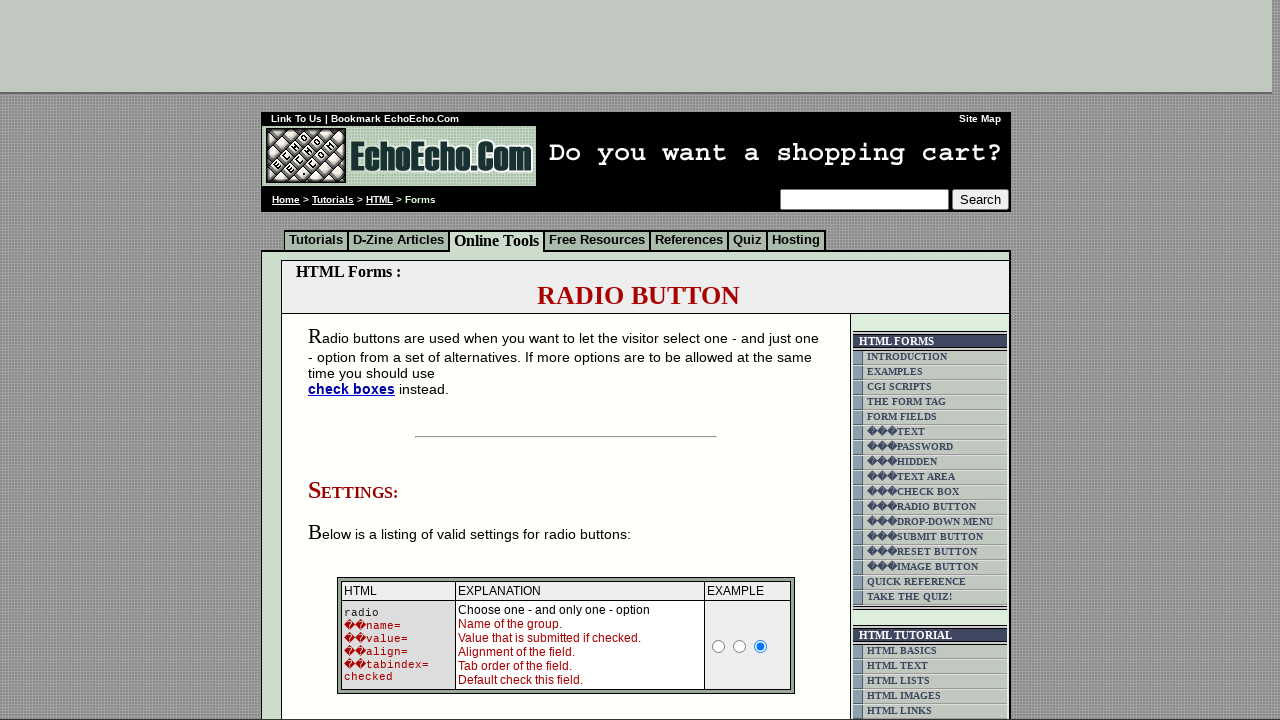

Retrieved value attribute: Butter
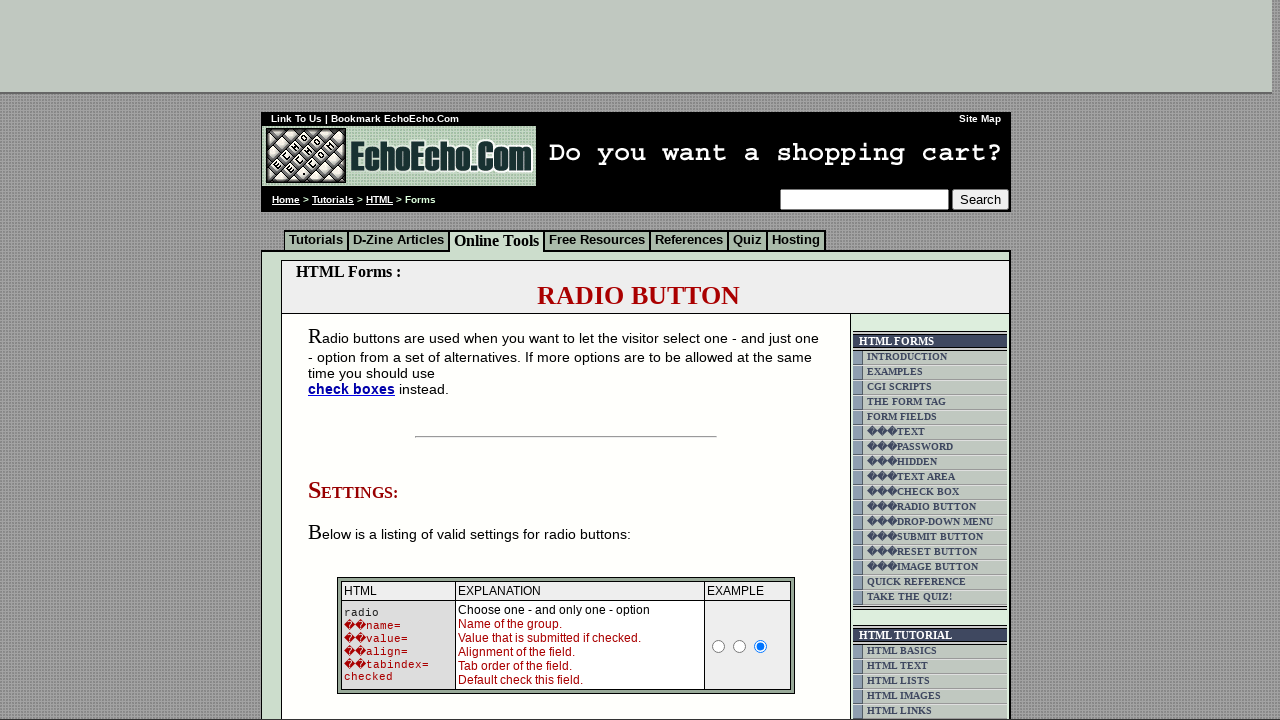

Selected radio button at index 2
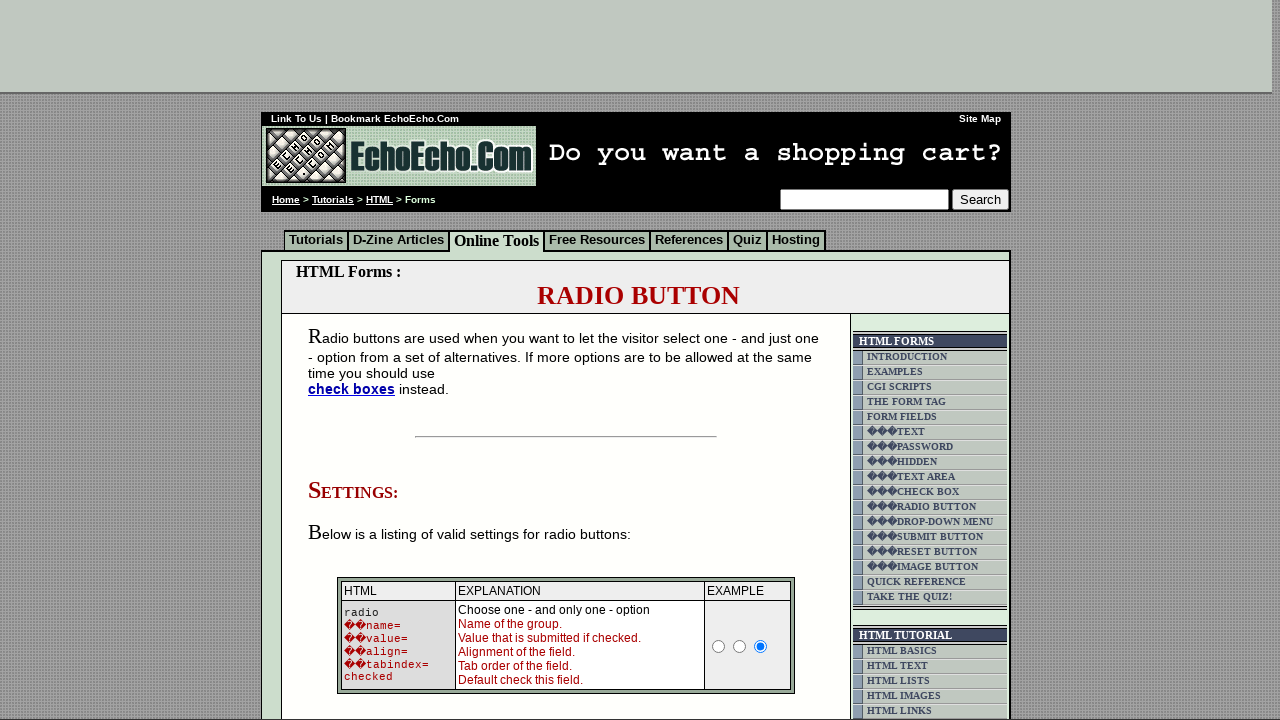

Retrieved value attribute: Cheese
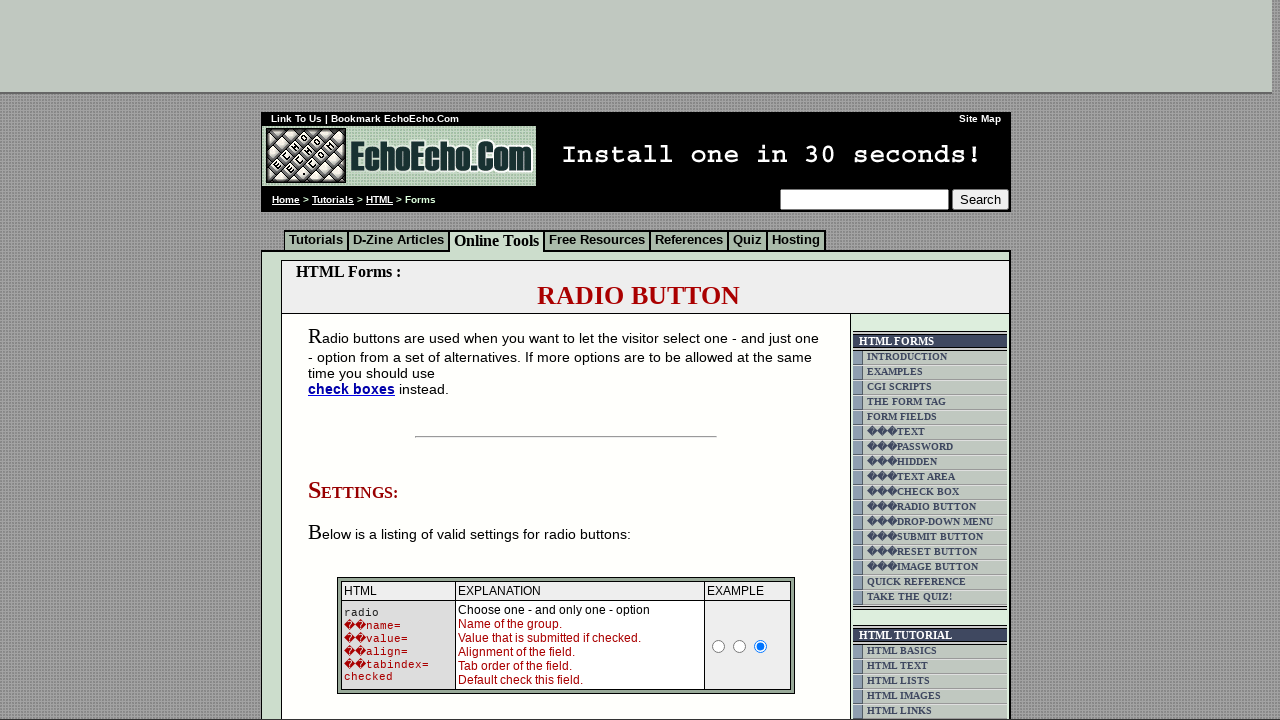

Clicked the radio button with value 'Cheese' at (356, 360) on input[name='group1'] >> nth=2
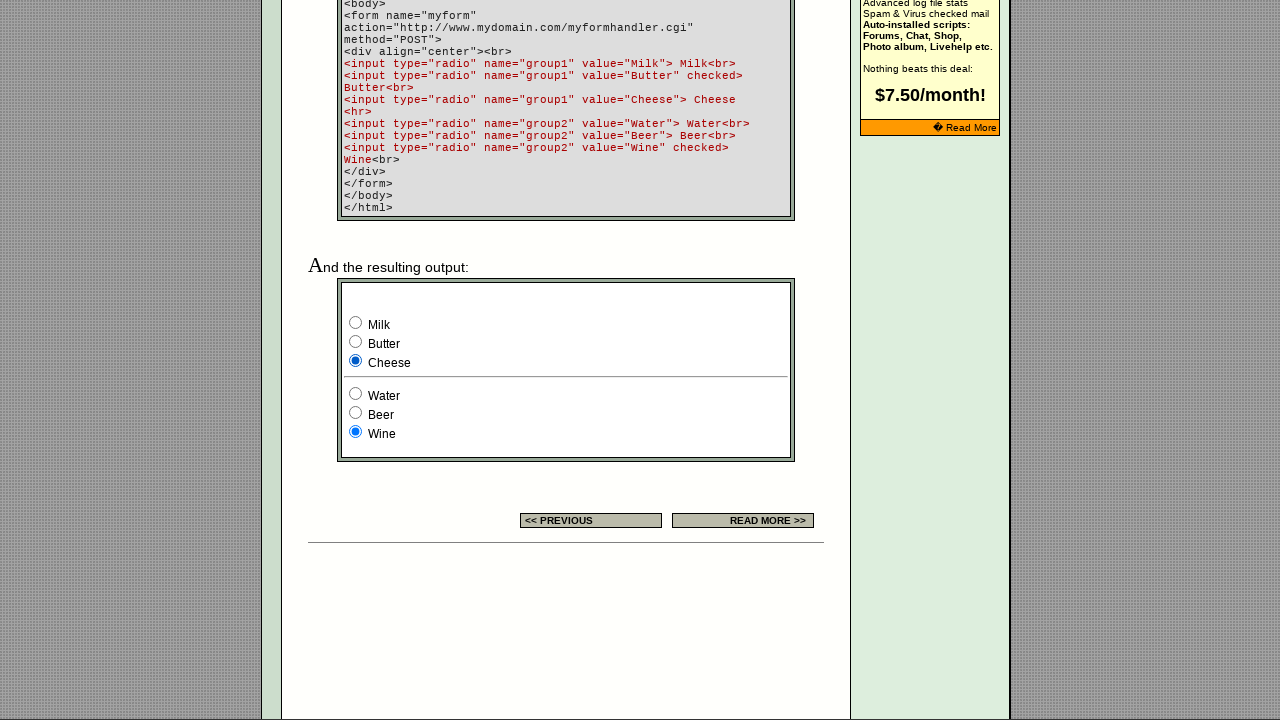

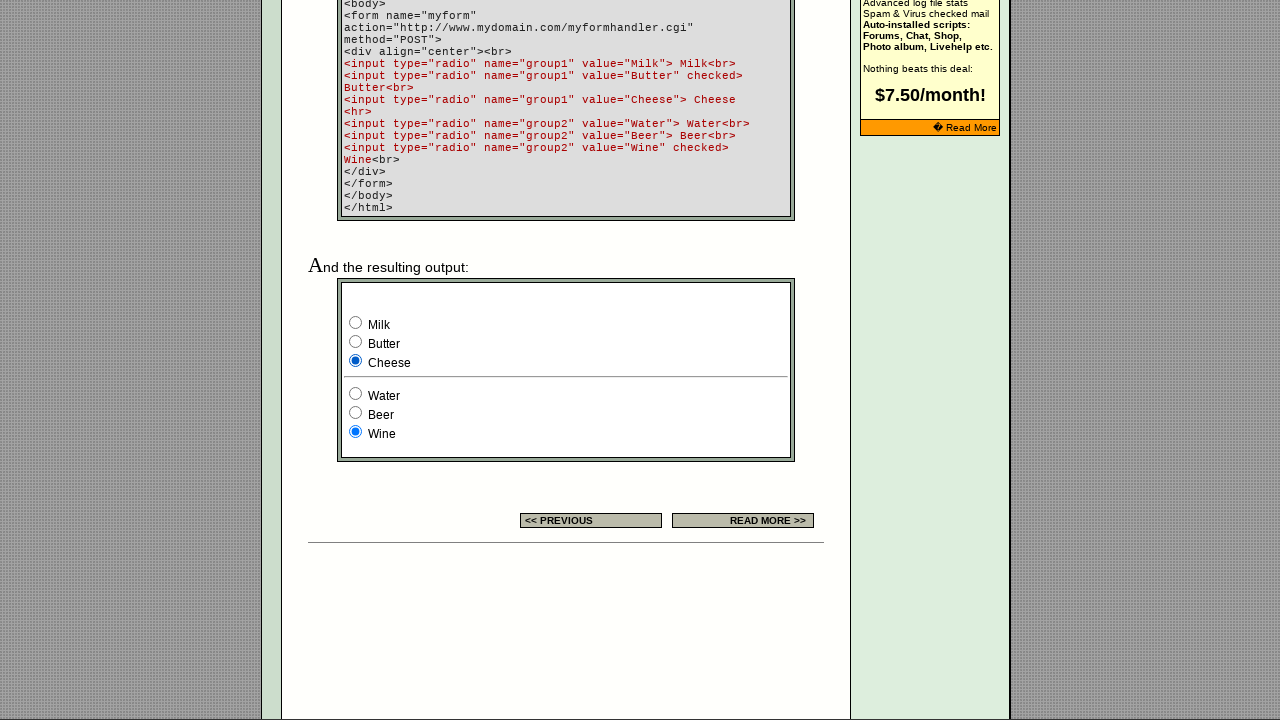